Tests checkbox handling by selecting the first checkbox if not selected, and deselecting the second checkbox if it is selected

Starting URL: https://the-internet.herokuapp.com/checkboxes

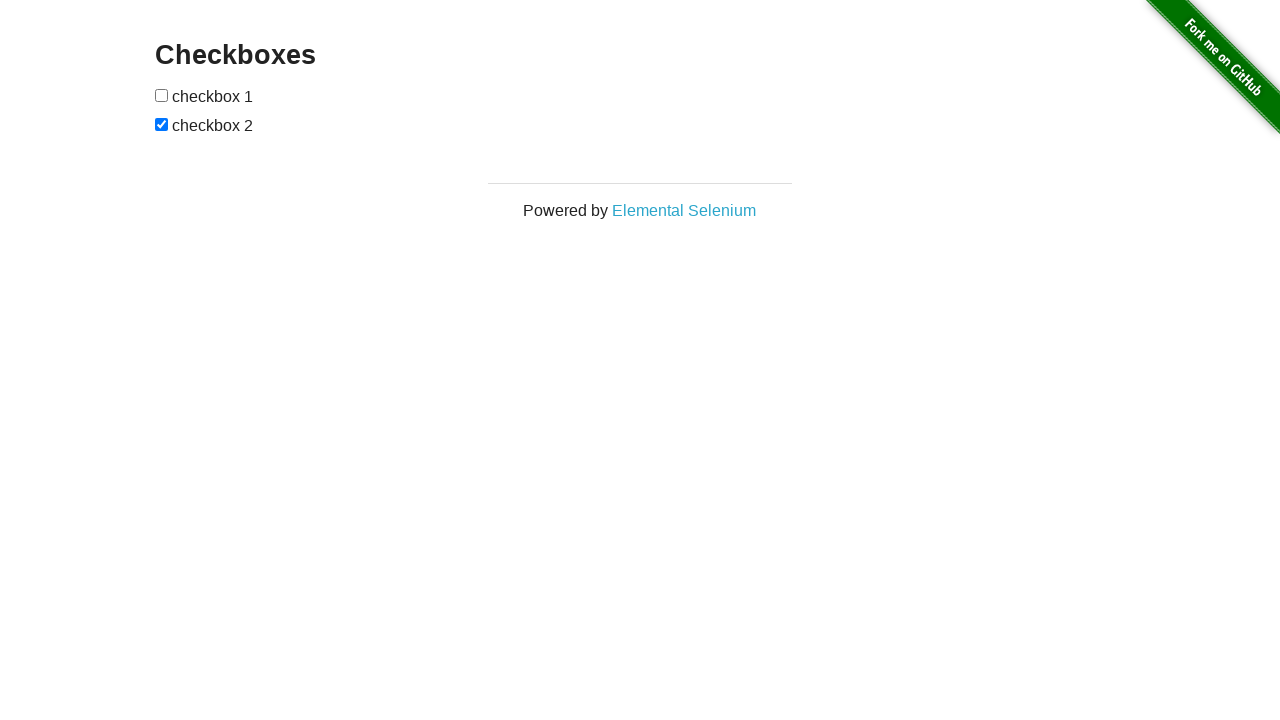

Navigated to checkboxes test page
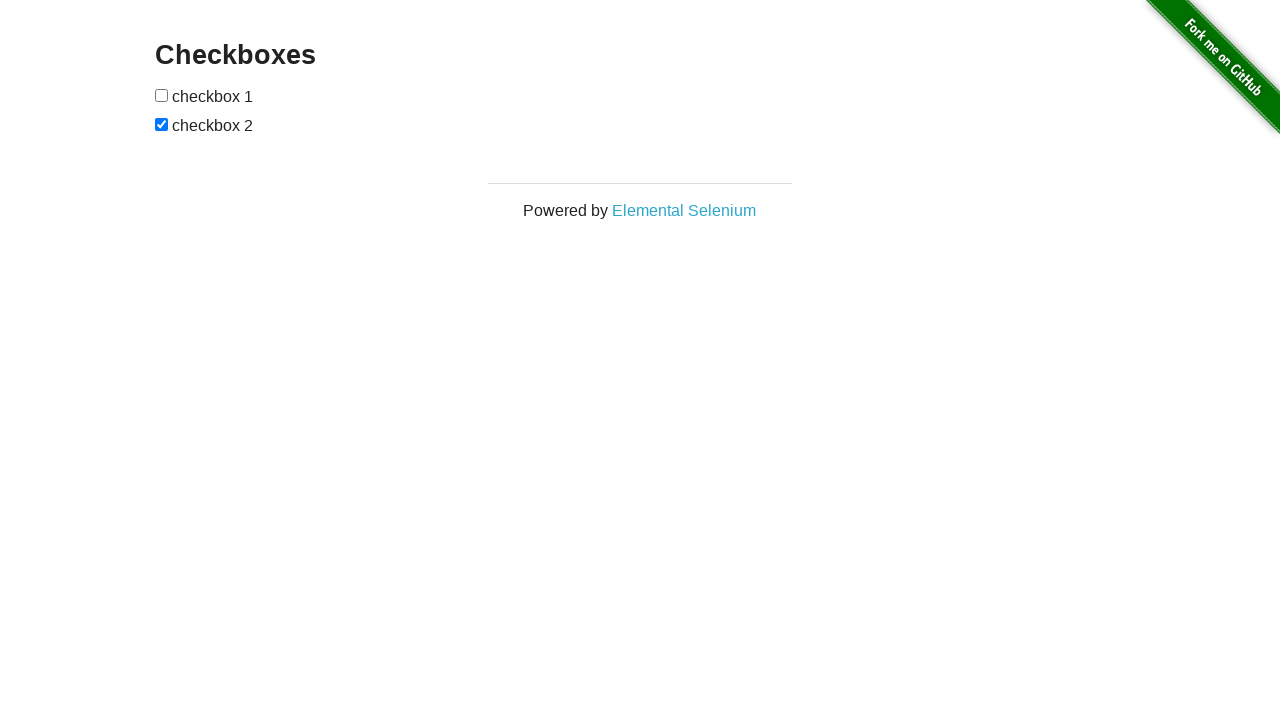

Located both checkboxes on the page
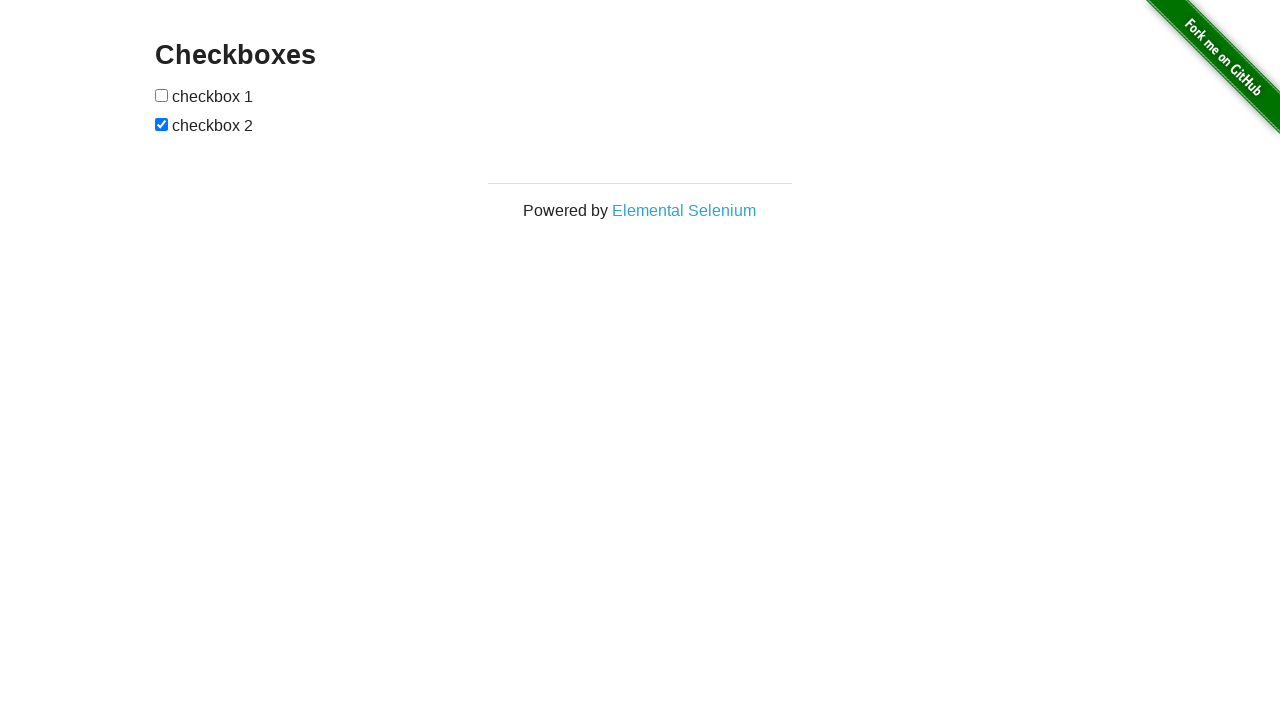

Selected first checkbox (was not checked) at (162, 95) on xpath=//form[@id='checkboxes']/input[1]
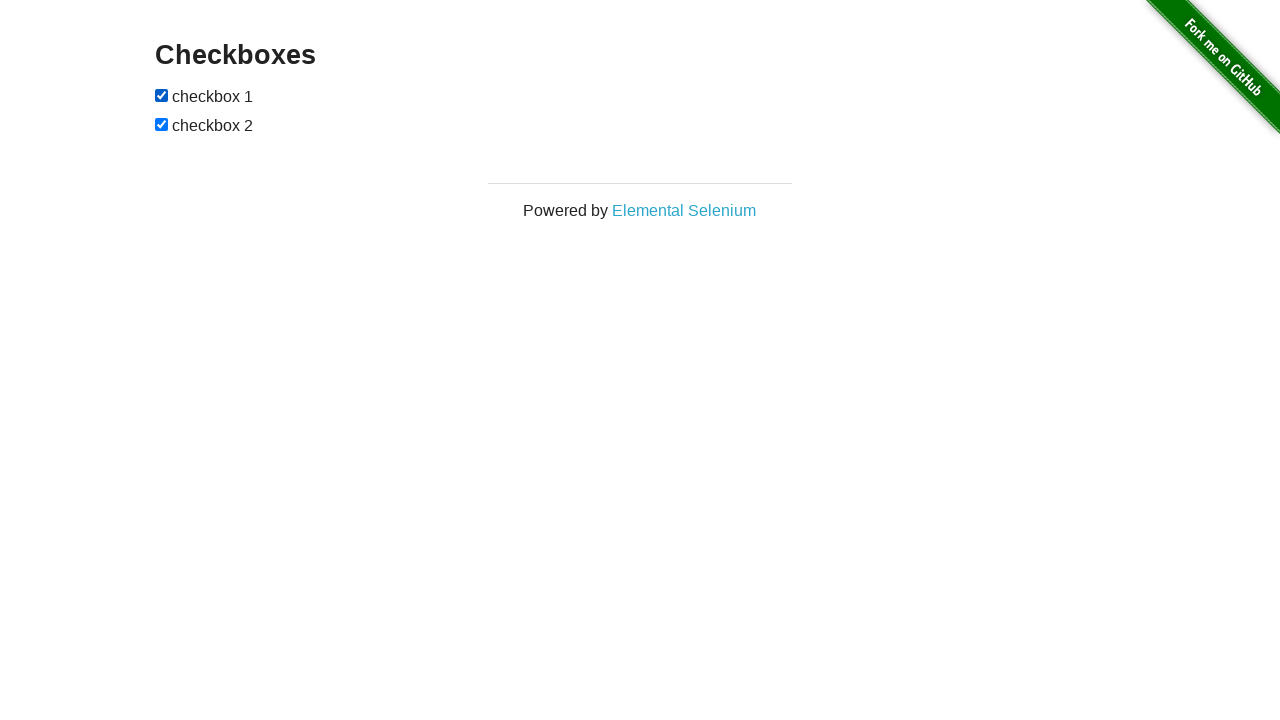

Deselected second checkbox (was checked) at (162, 124) on xpath=//form[@id='checkboxes']/input[2]
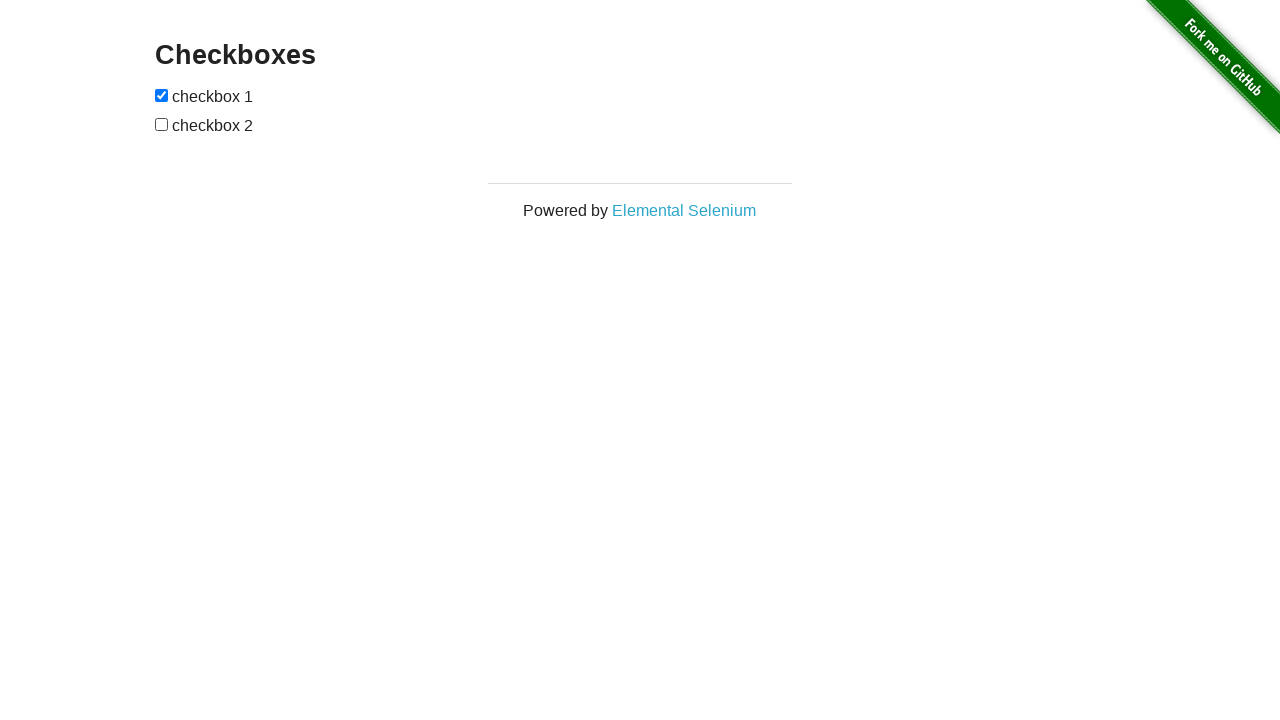

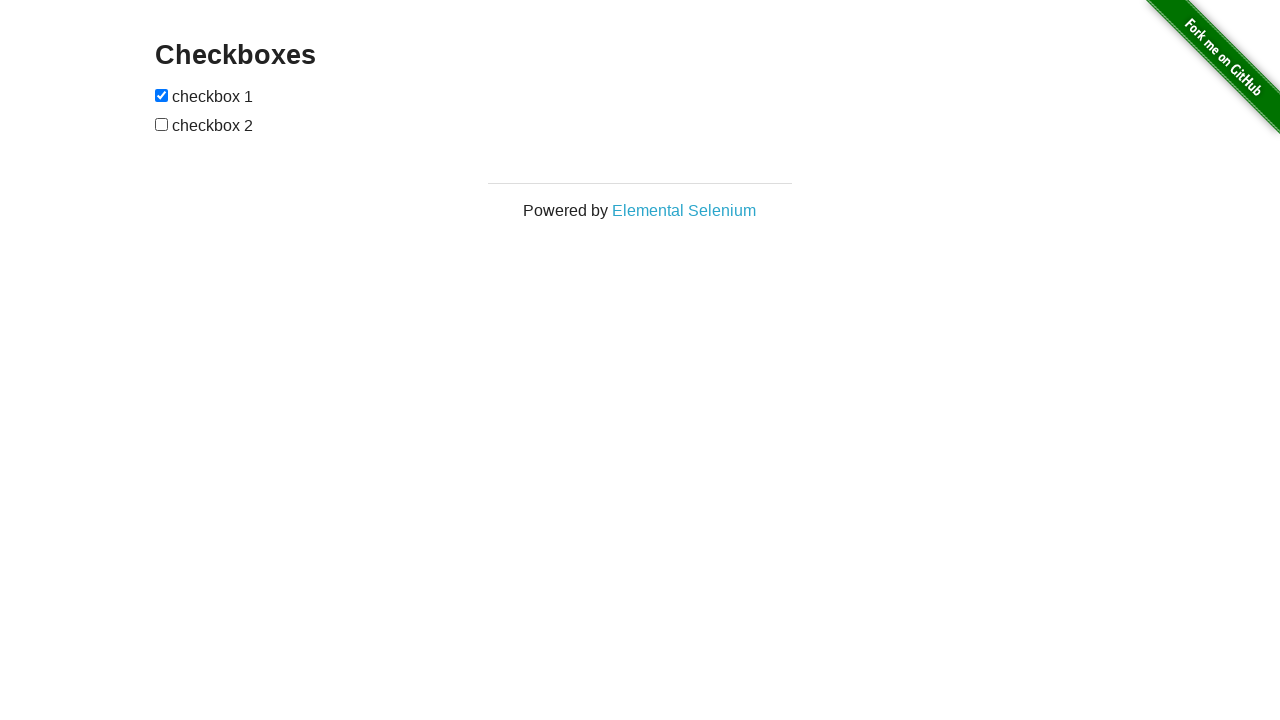